Tests that clicking a checkbox toggles its state

Starting URL: https://artoftesting.com/samplesiteforselenium

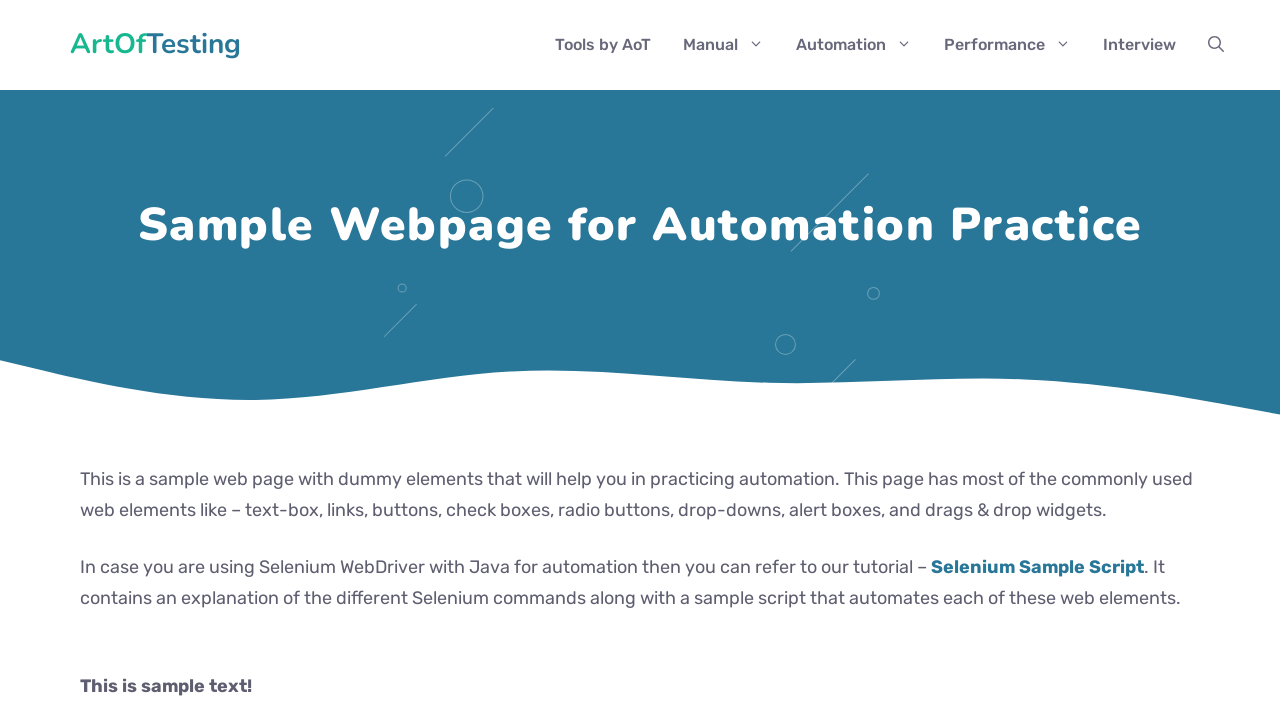

Retrieved initial checkbox state for #male element
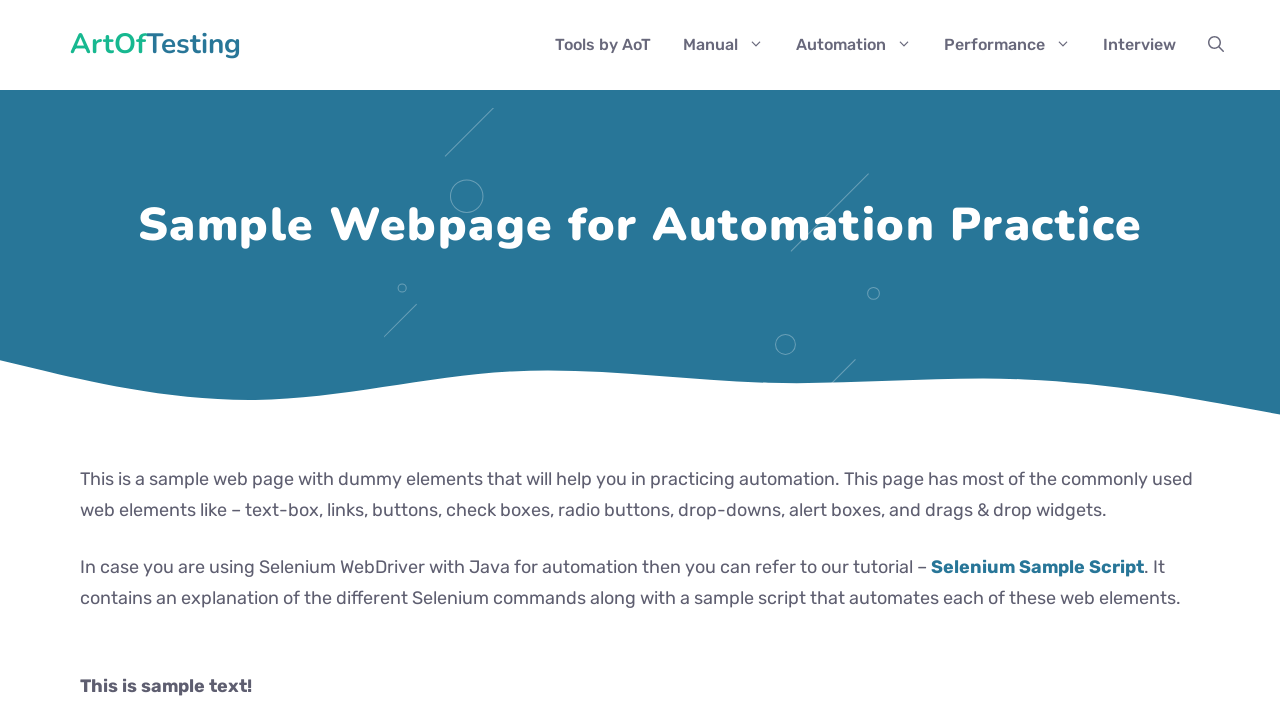

Clicked checkbox #male to toggle its state at (86, 360) on #male
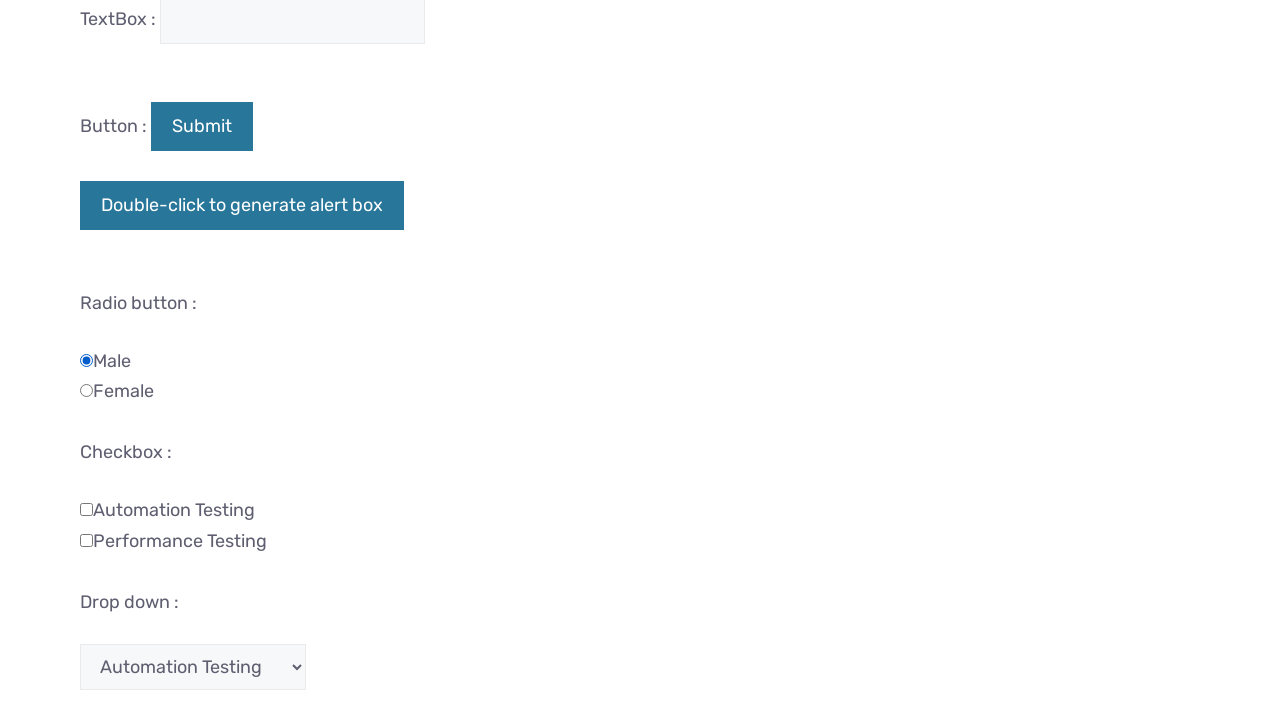

Retrieved checkbox state after click
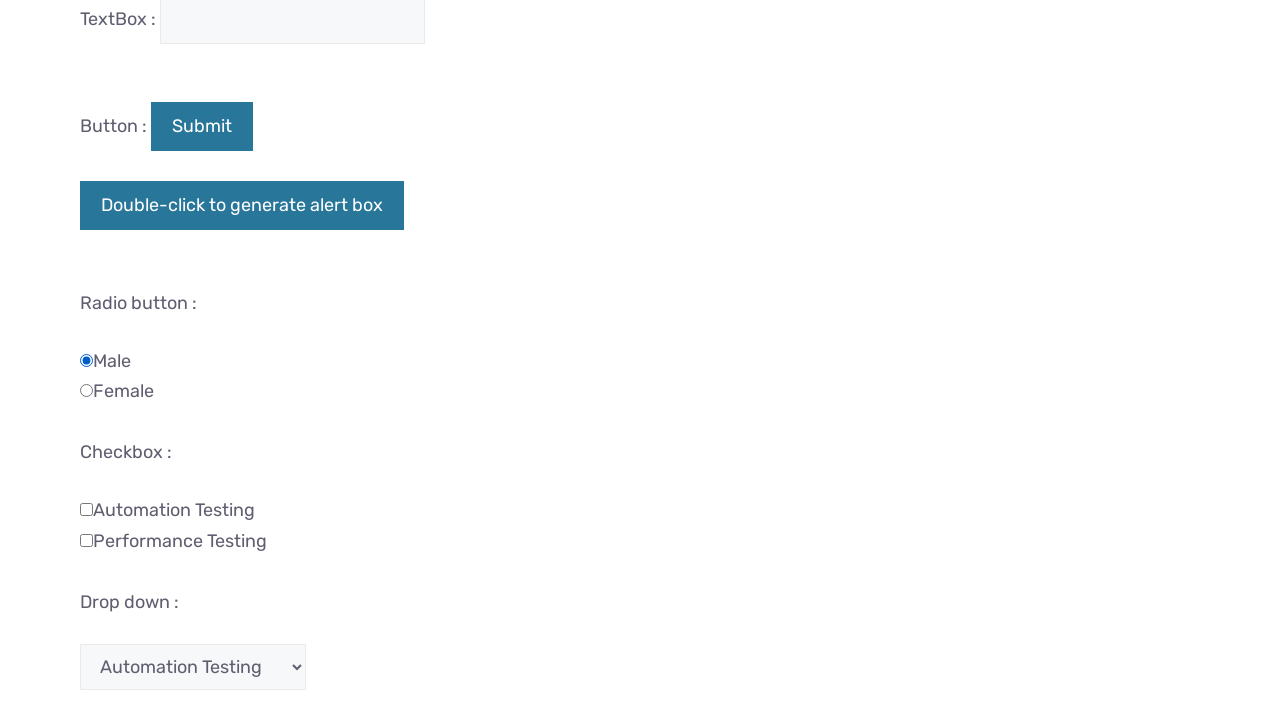

Assertion passed: checkbox state successfully toggled
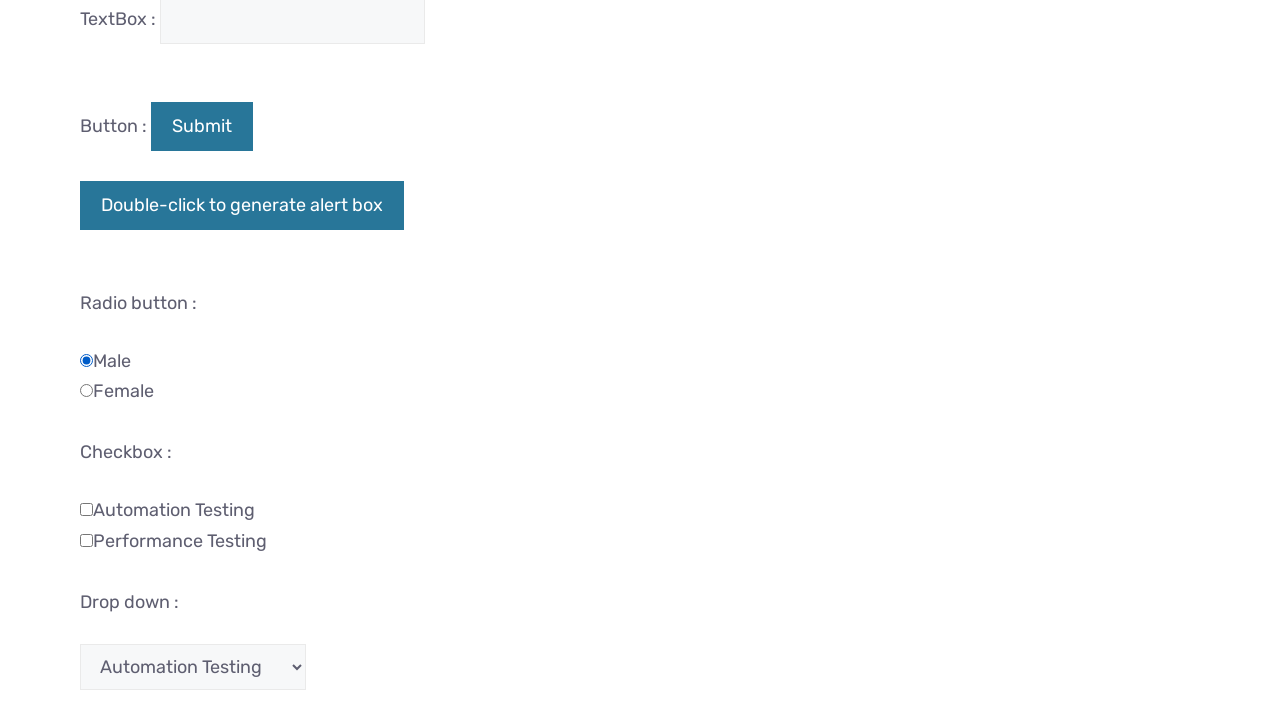

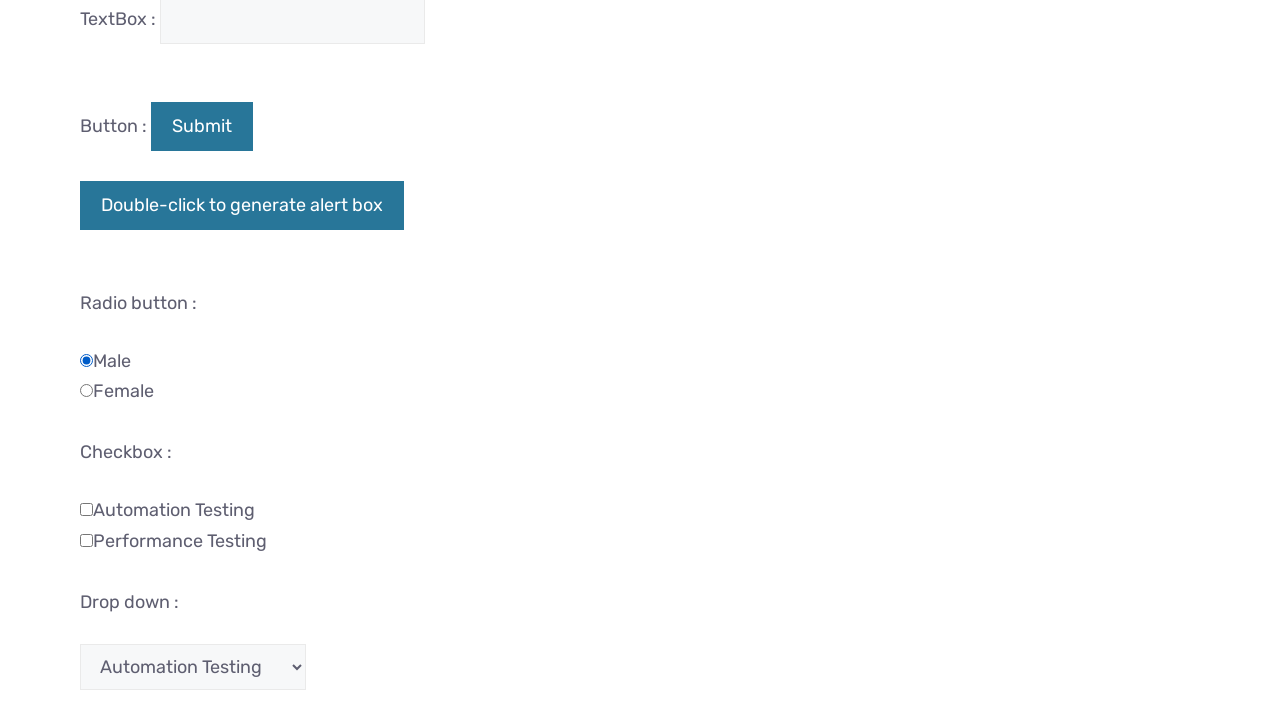